Navigates to a financial website's realty sector page, finds a specific company in the data table, and clicks on it

Starting URL: https://money.rediff.com/sectors/bse/realty

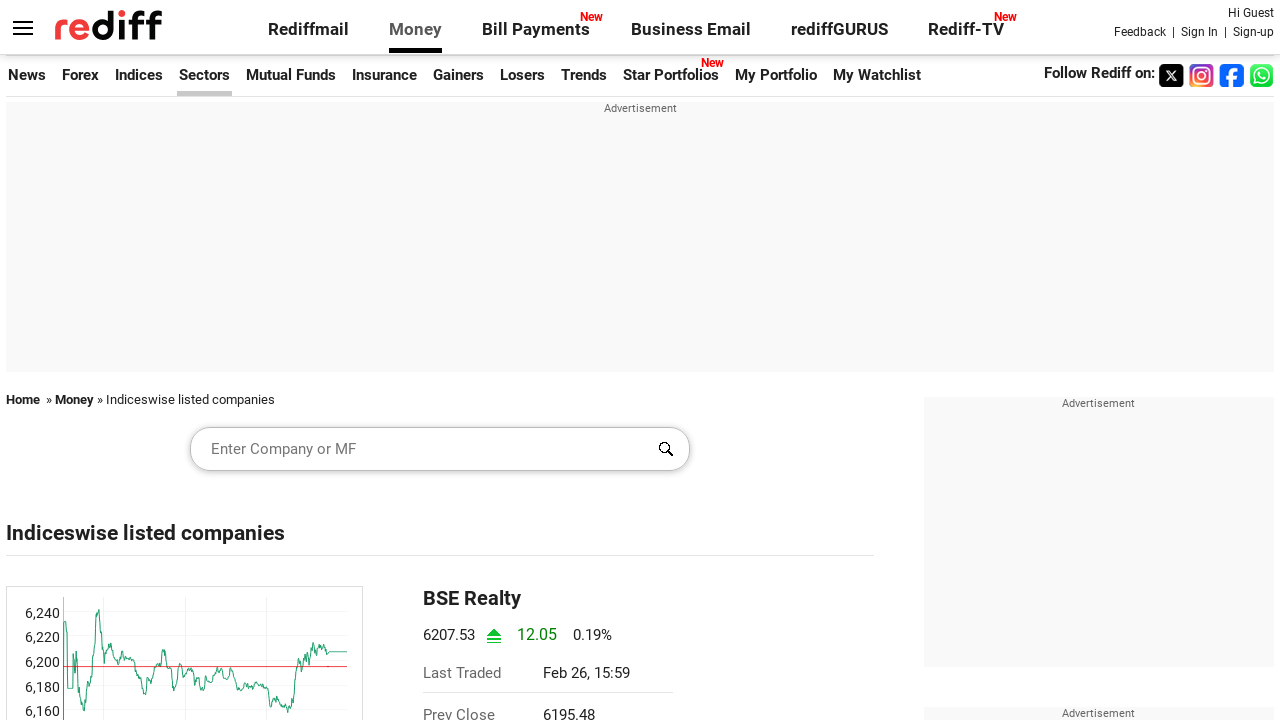

Data table loaded on realty sector page
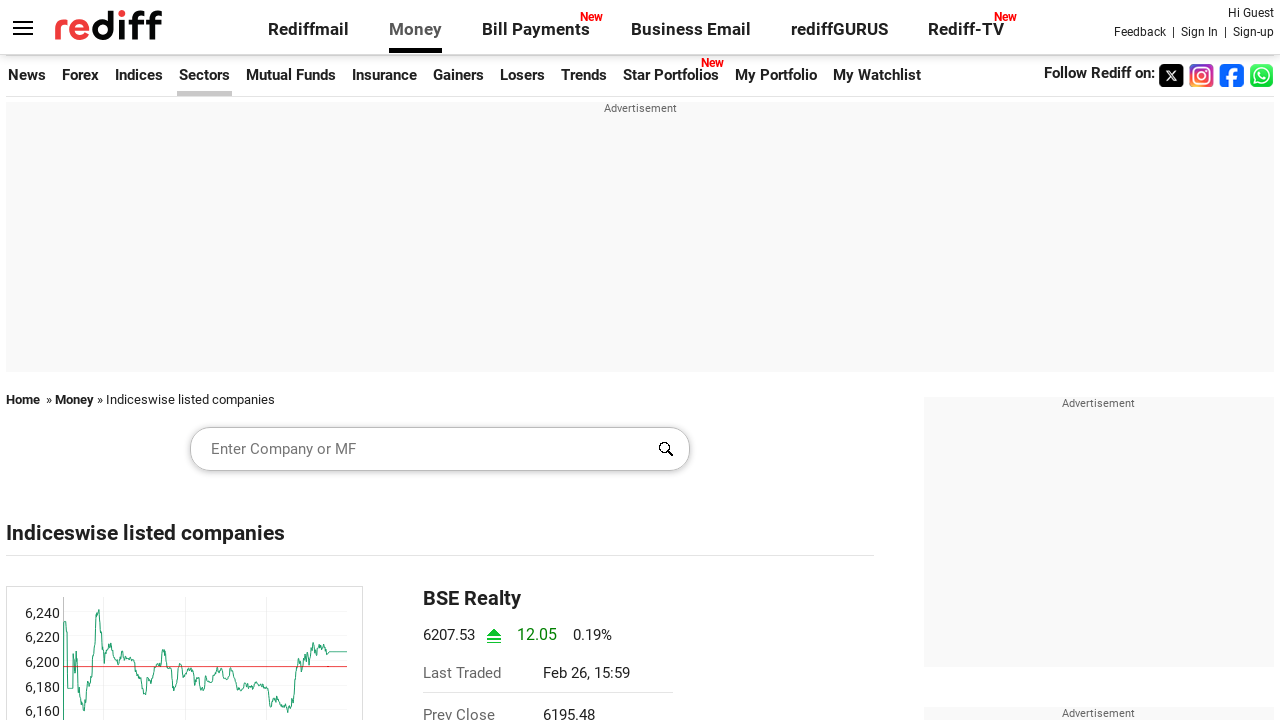

Retrieved all company names from the data table
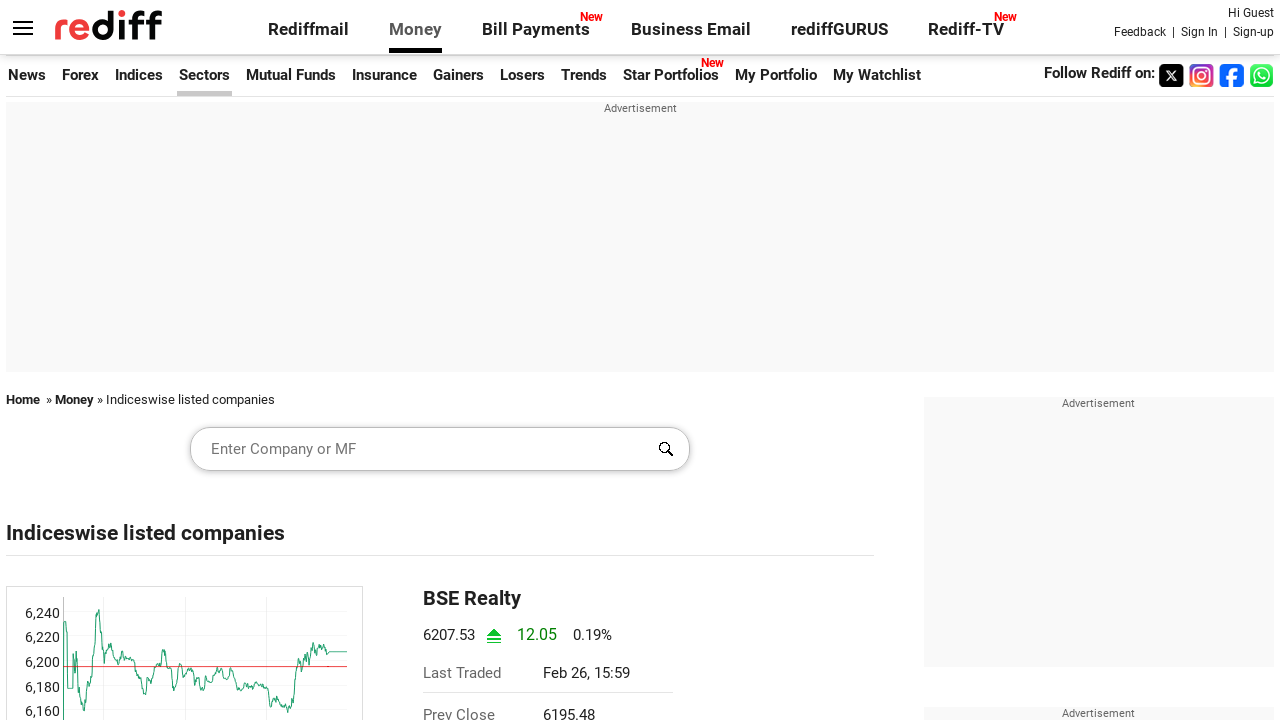

Found and clicked on Godrej Properties Ltd. in the data table at (141, 360) on xpath=//table[@class='dataTable']/tbody/tr/td[1] >> nth=5
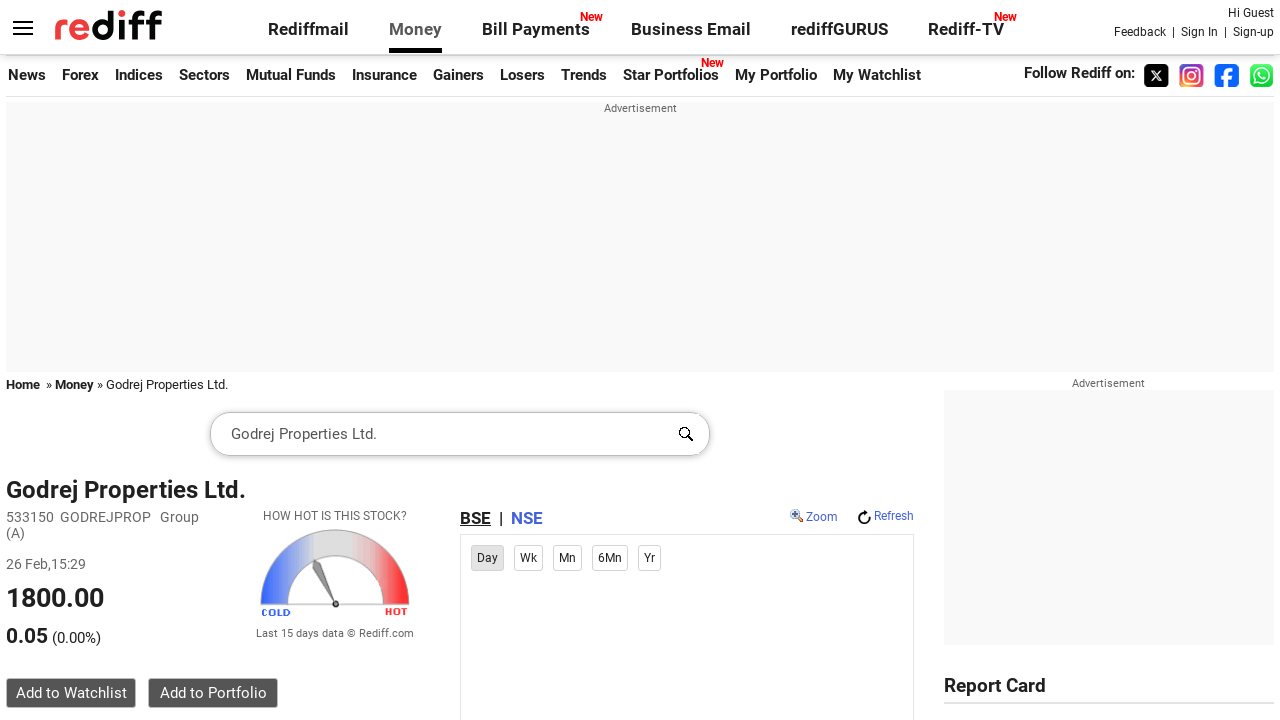

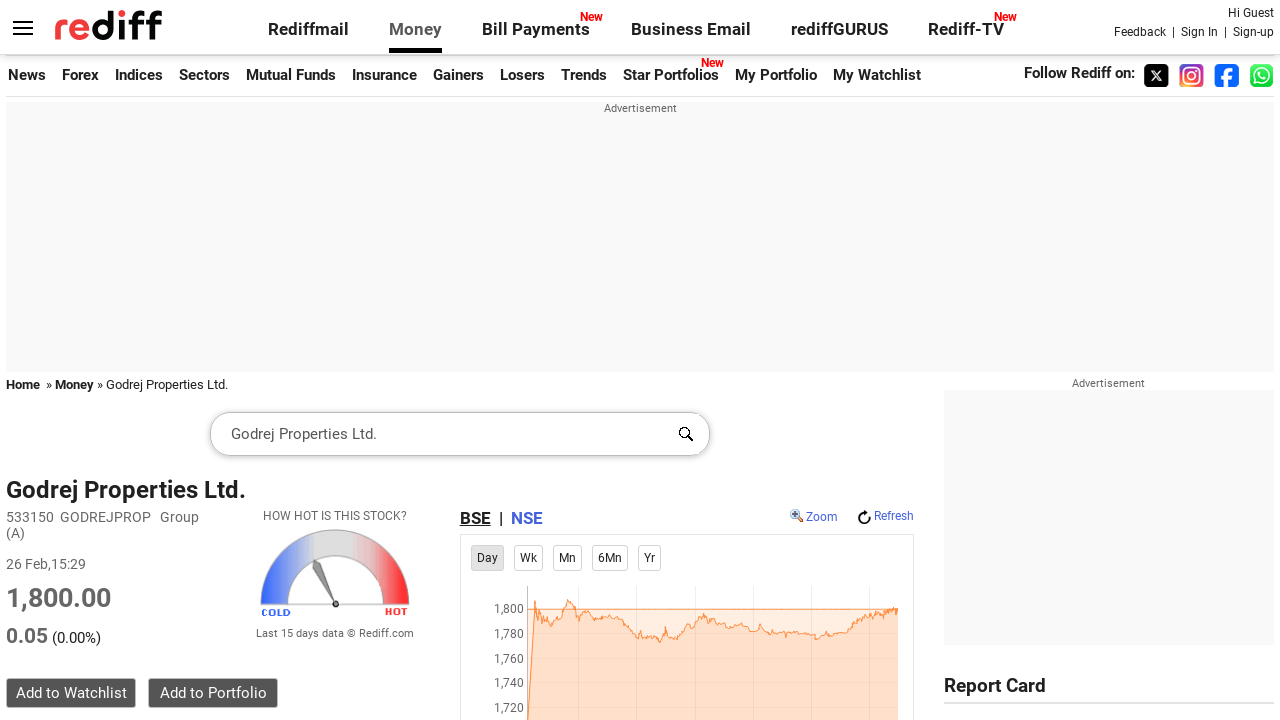